Navigates to a Douban group discussion page, waits for the post list to load, then clicks through pagination to view multiple pages of discussions.

Starting URL: https://www.douban.com/group/nanshanzufang/discussion

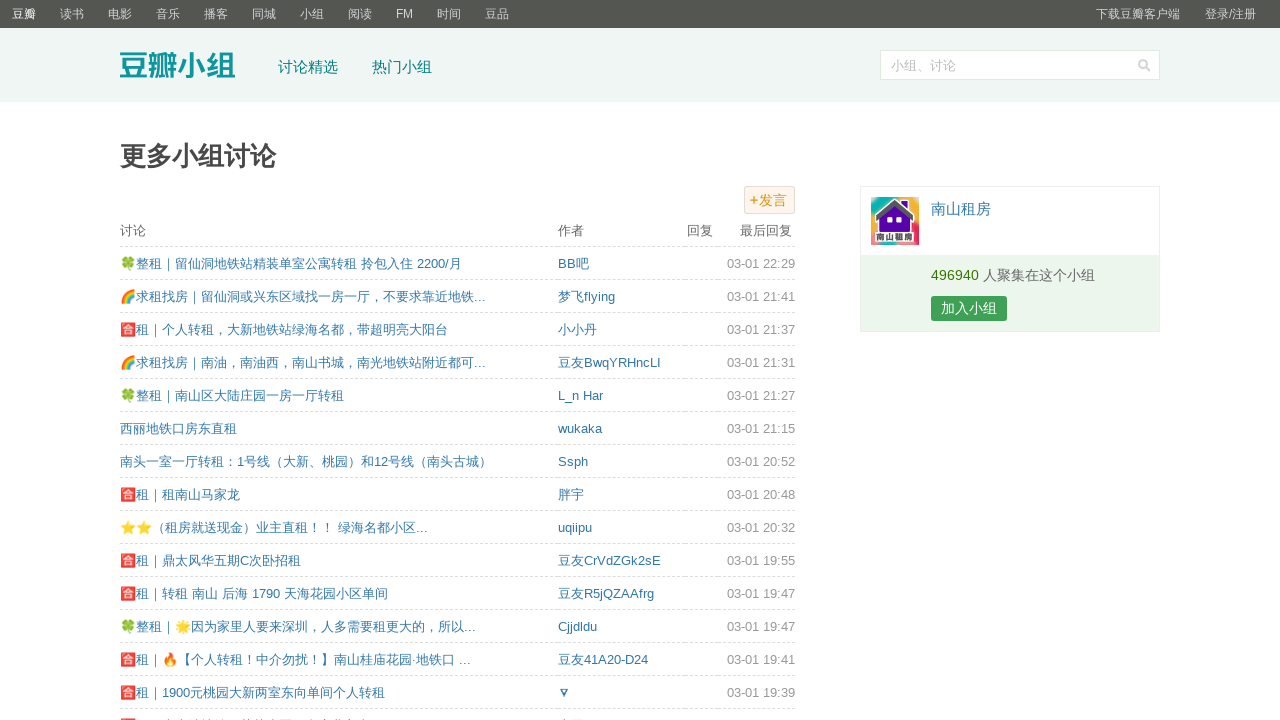

Waited for discussion list table to load
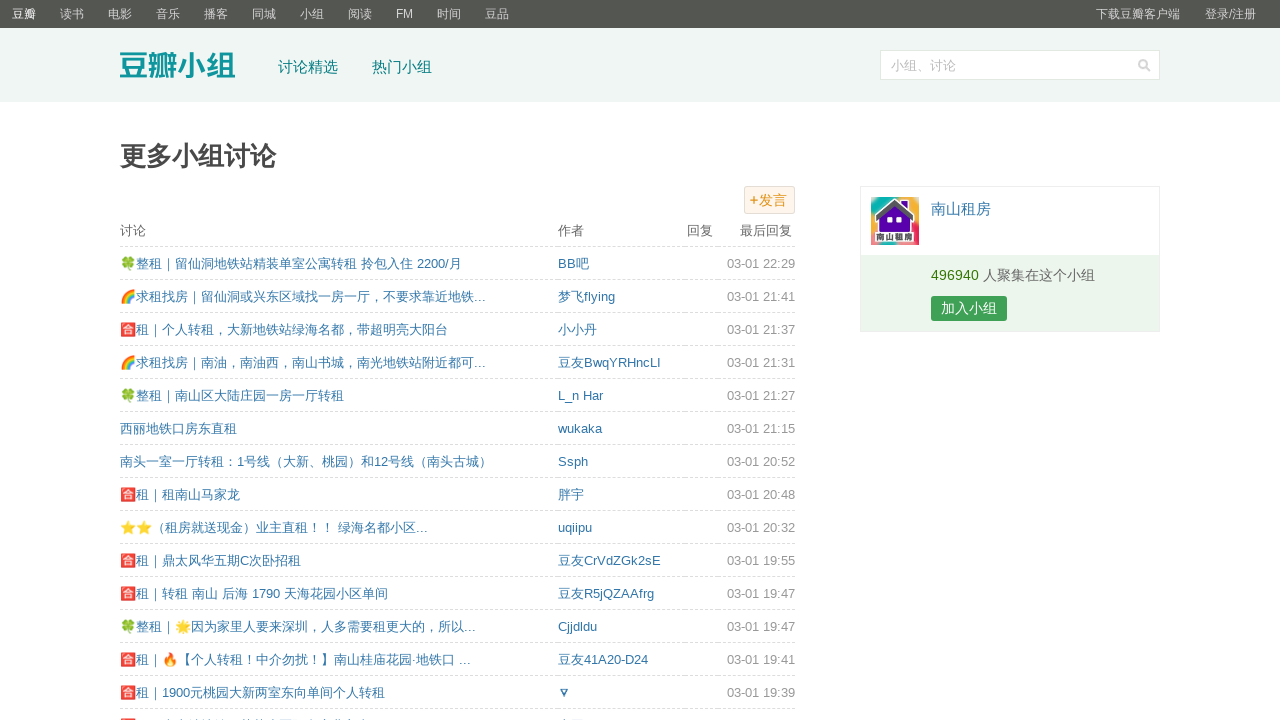

Clicked next page button at (620, 615) on .next
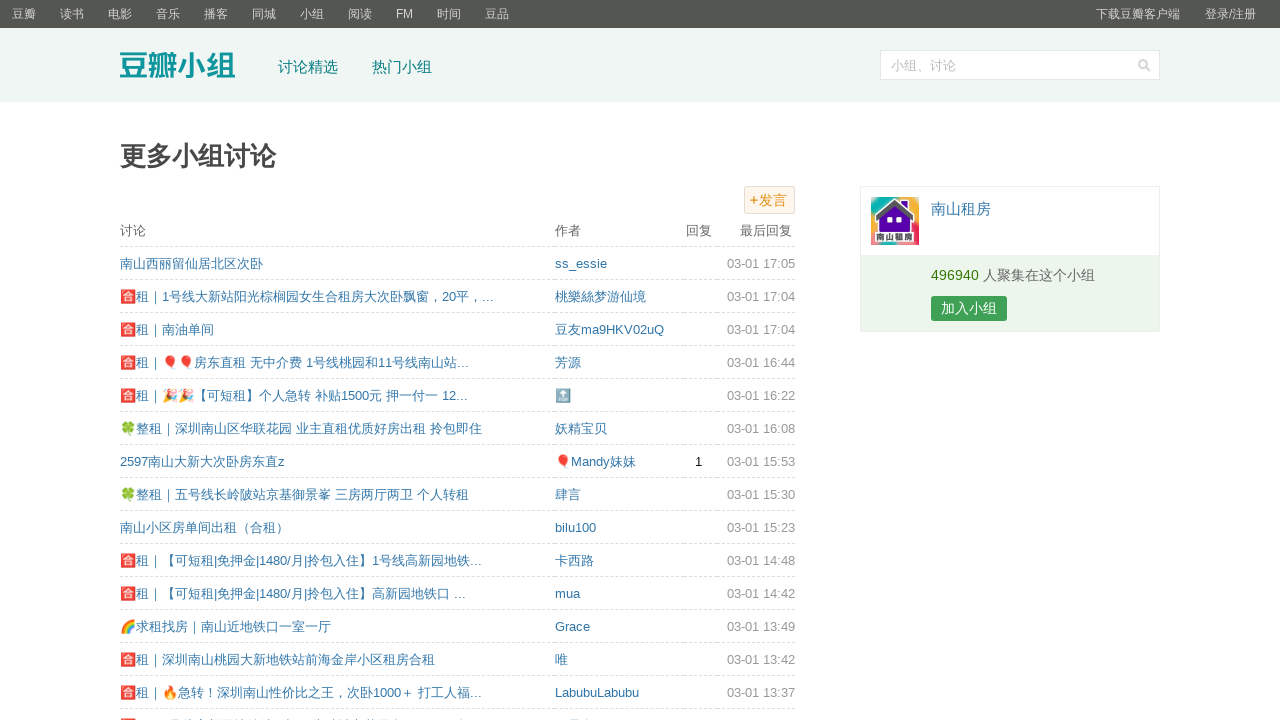

Waited for new page's discussion list to load
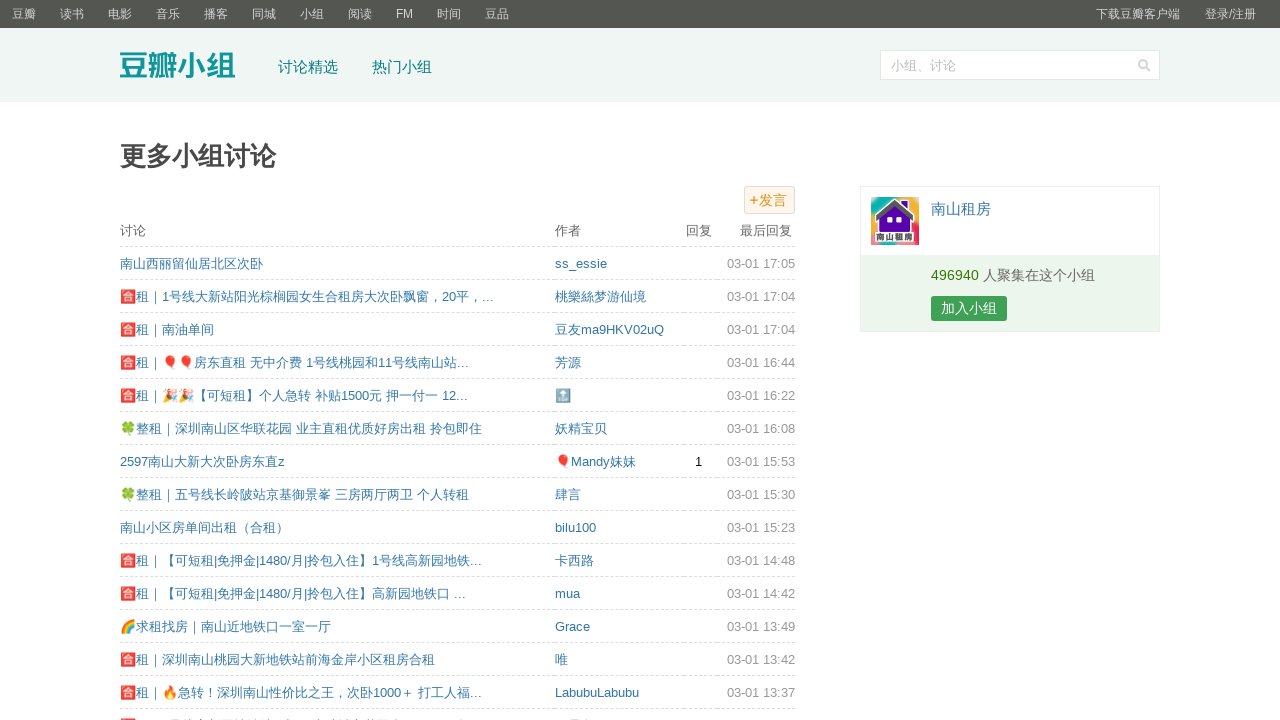

Clicked next page button again at (620, 615) on .next
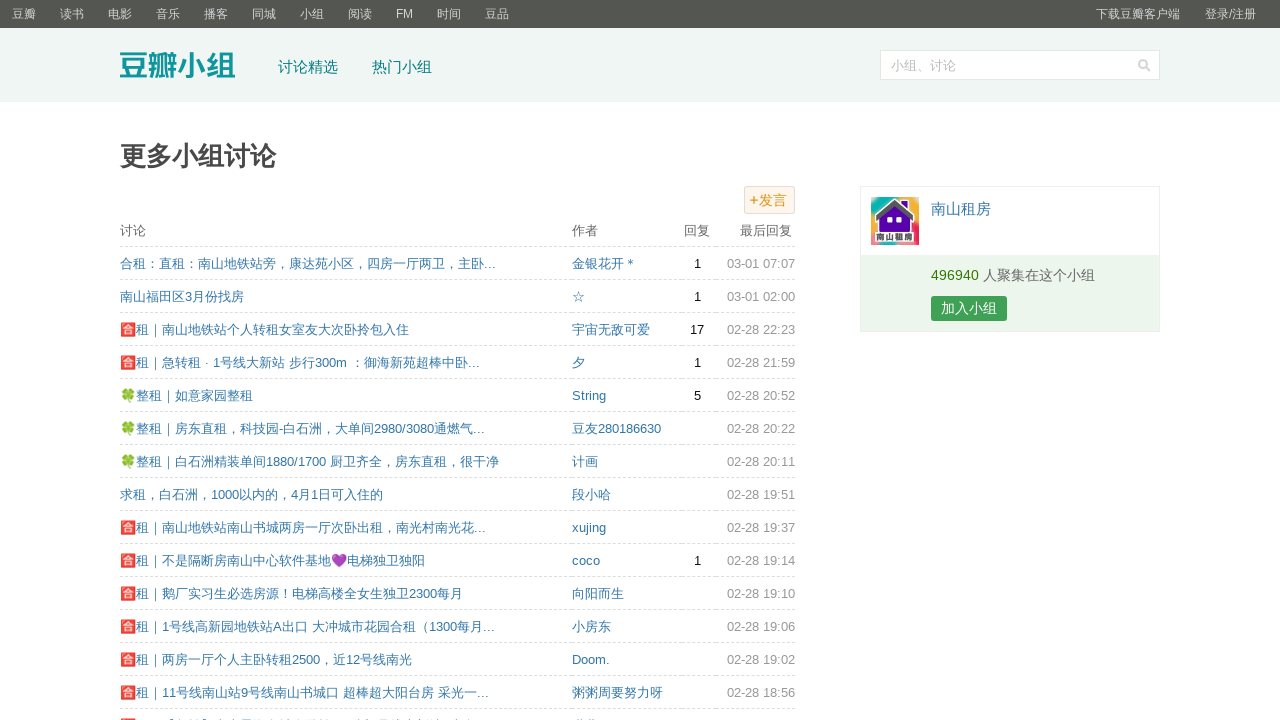

Waited for content to load on final page
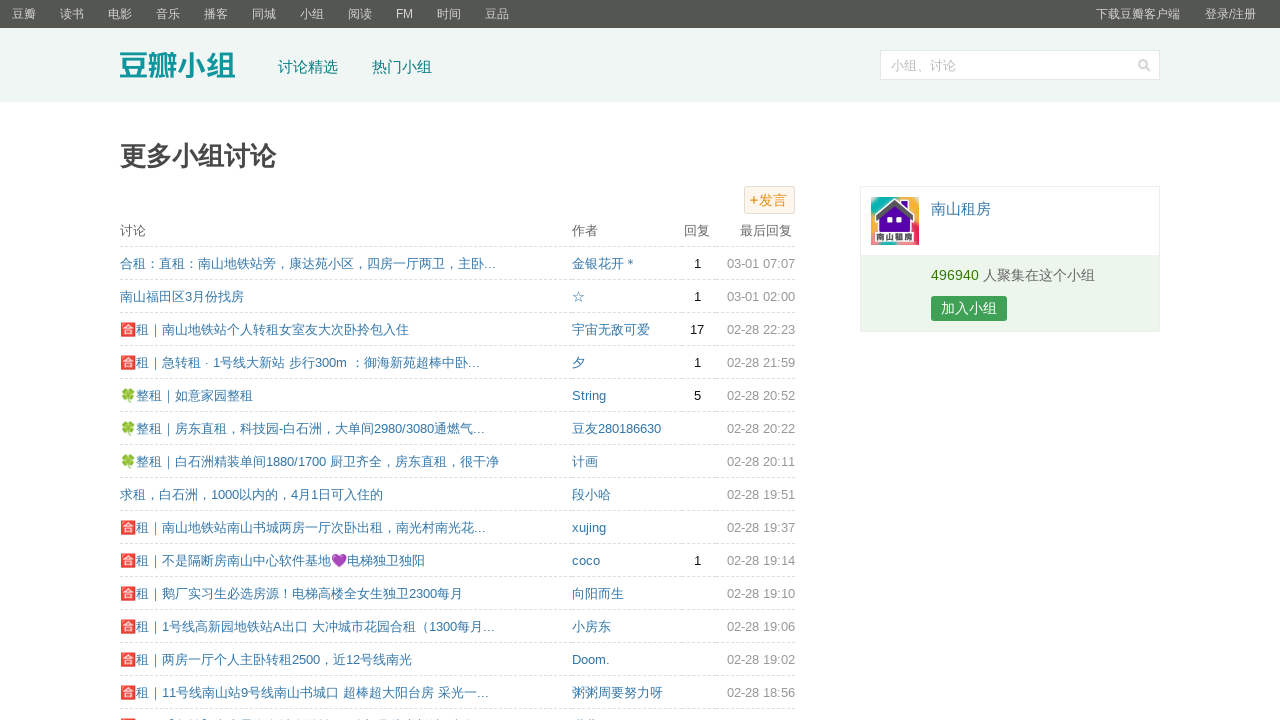

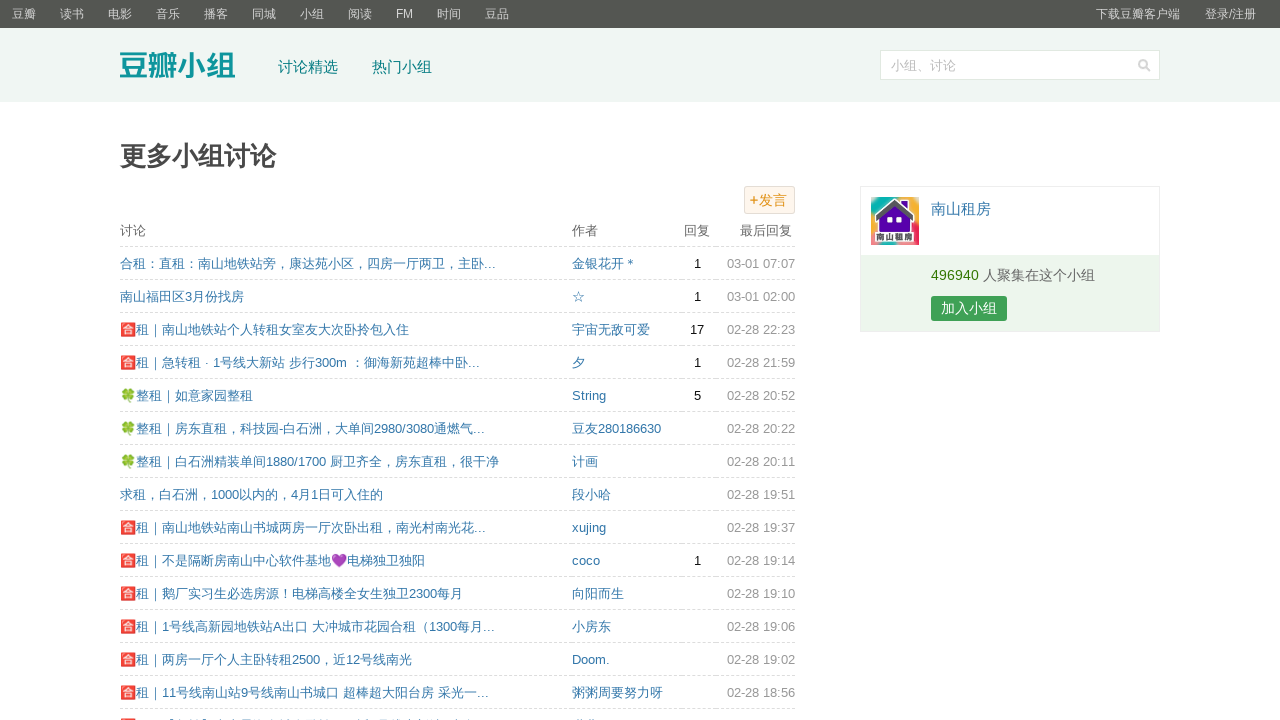